Validates the Selenium homepage title and navigates to the downloads page to verify the URL endpoint

Starting URL: https://www.selenium.dev/

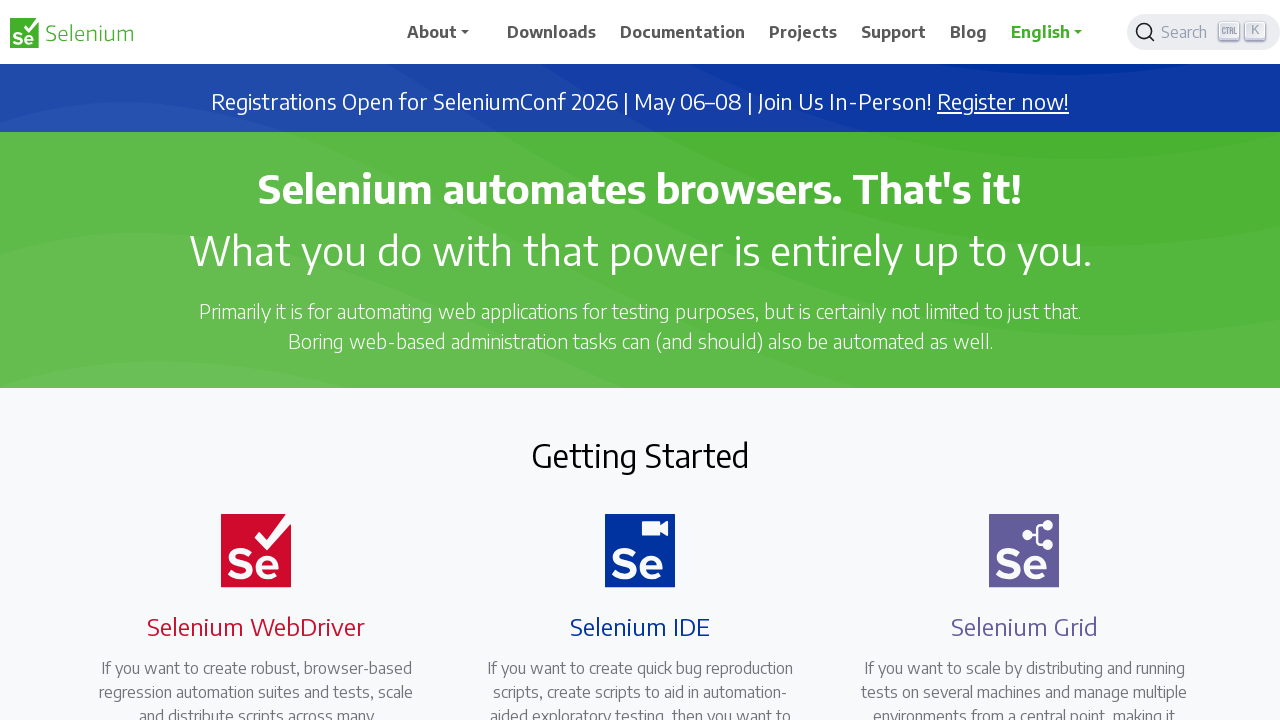

Retrieved page title from Selenium homepage
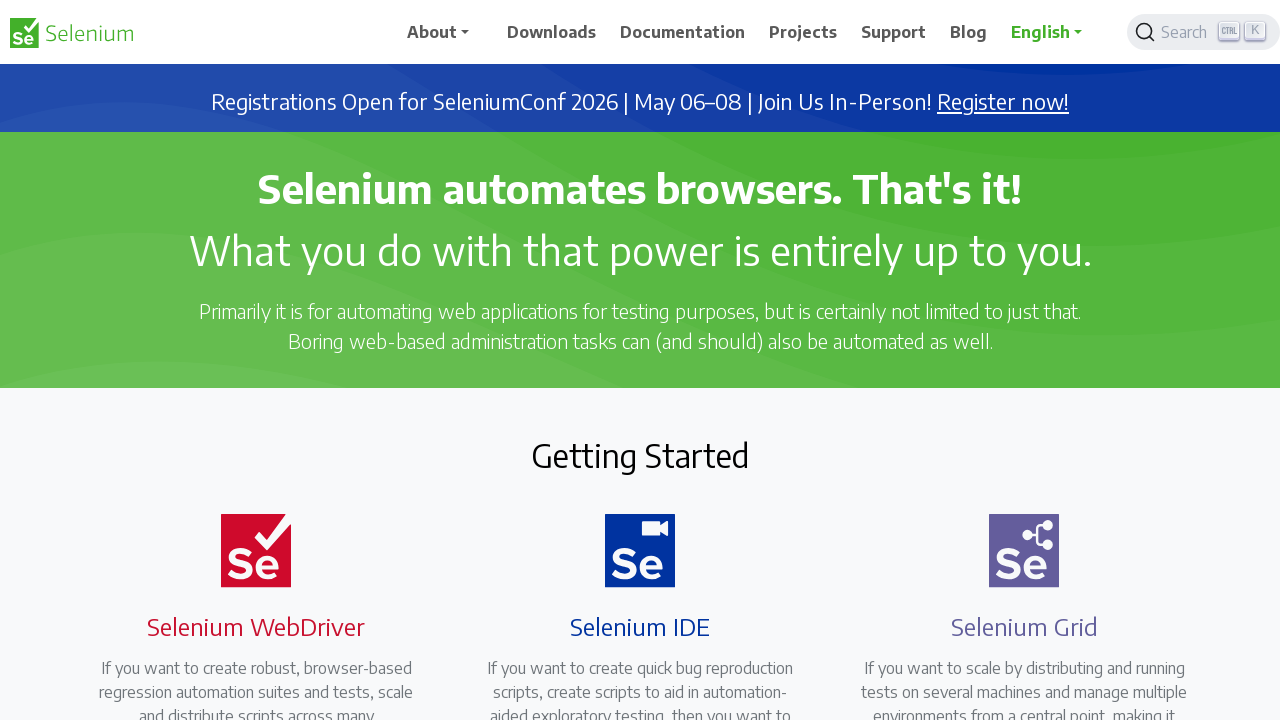

Verified page title is 'Selenium'
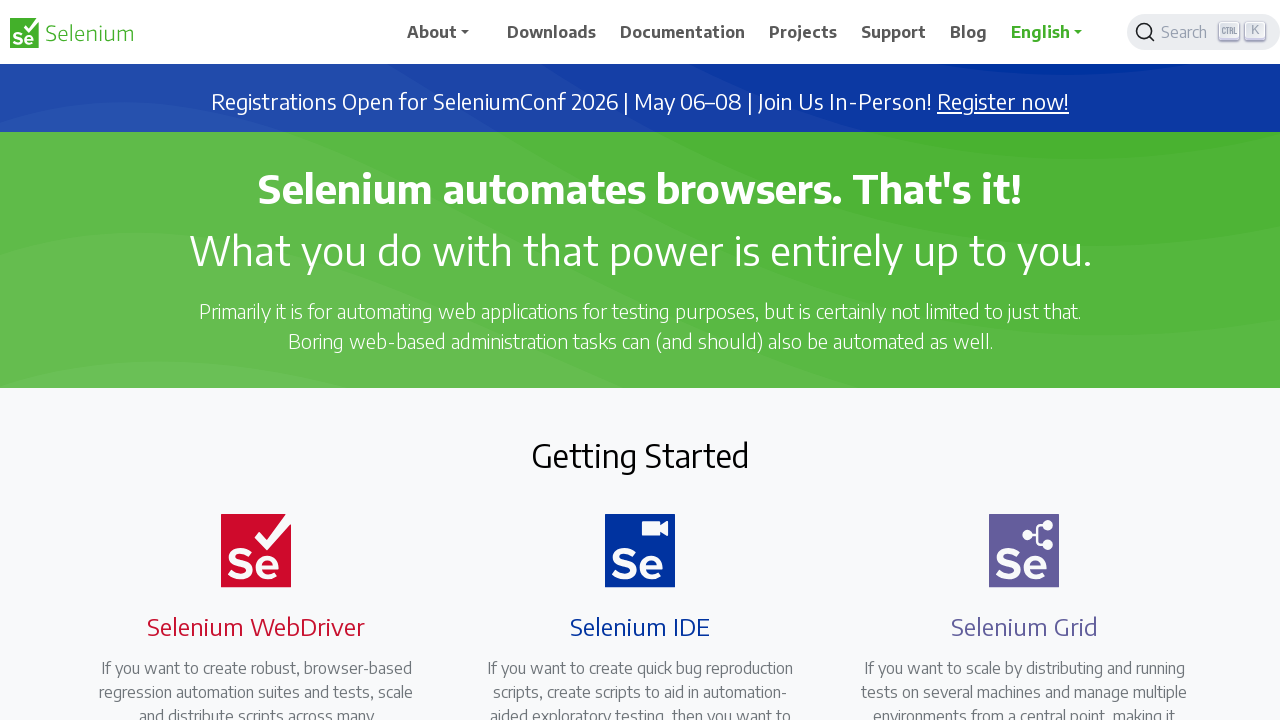

Clicked on the Downloads navigation link at (552, 32) on (//a[@class='nav-link'])[1]
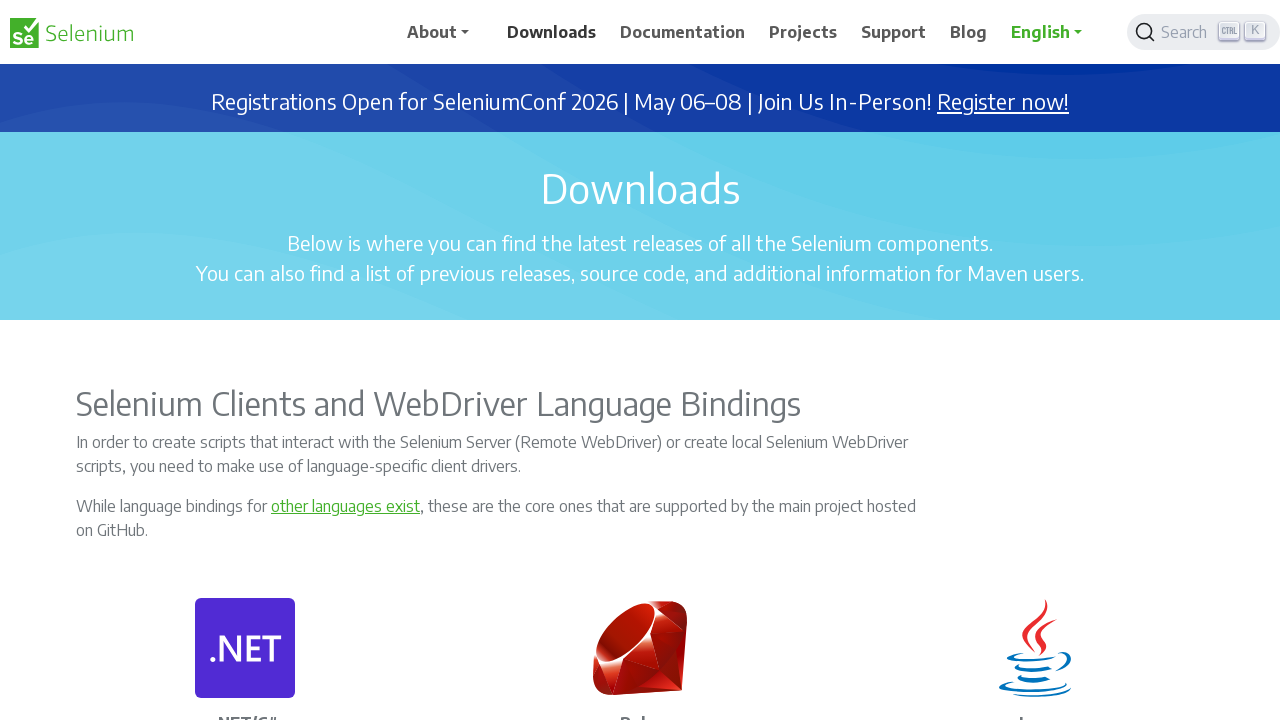

Retrieved current URL after navigating to Downloads
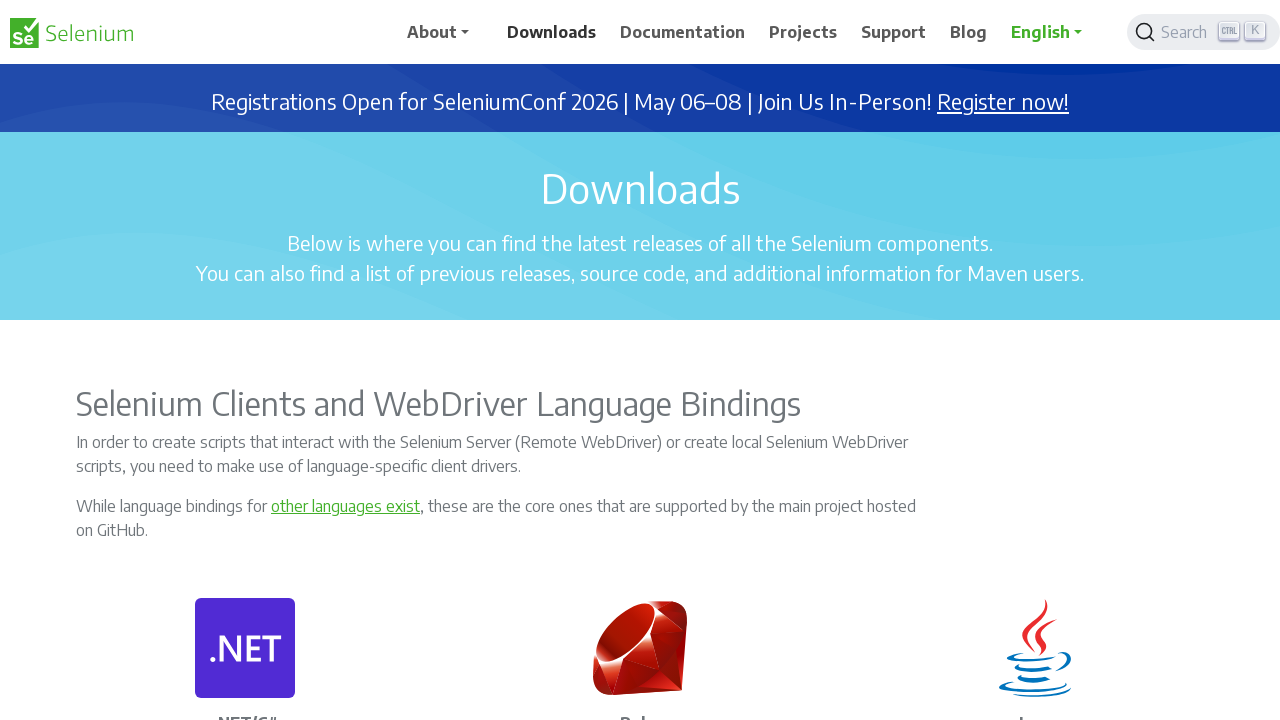

Verified URL contains '/downloads' endpoint
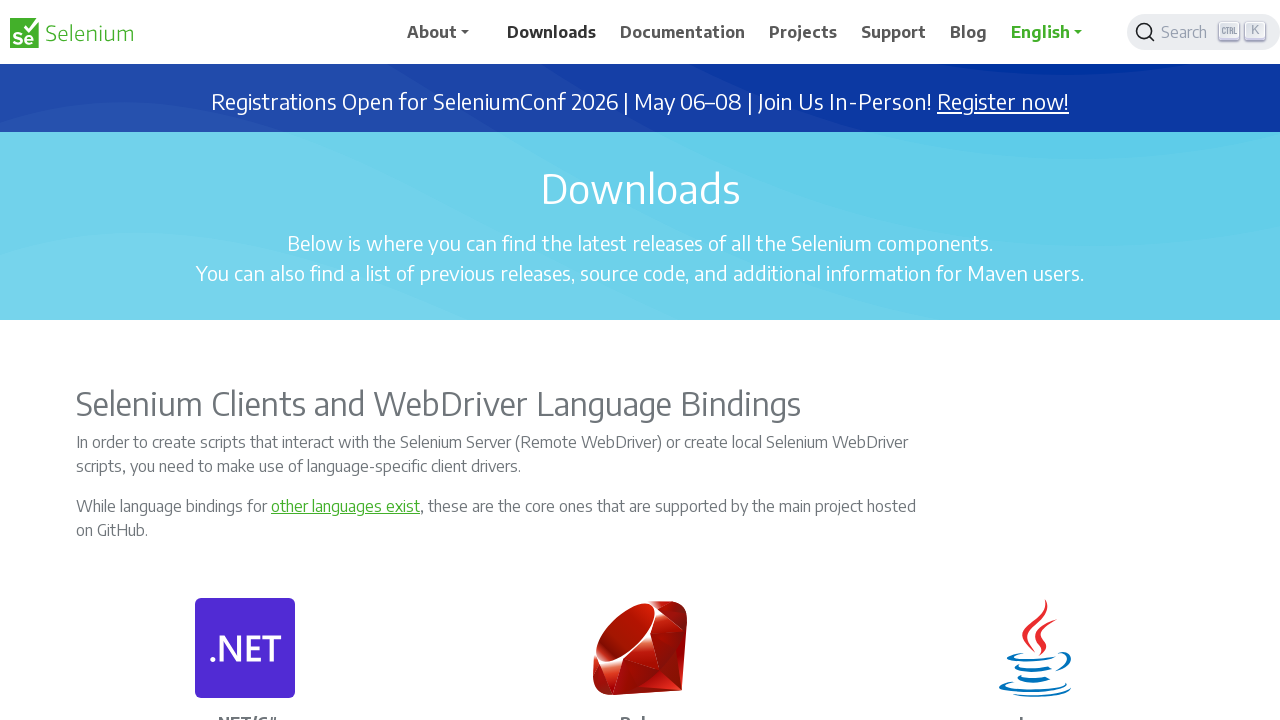

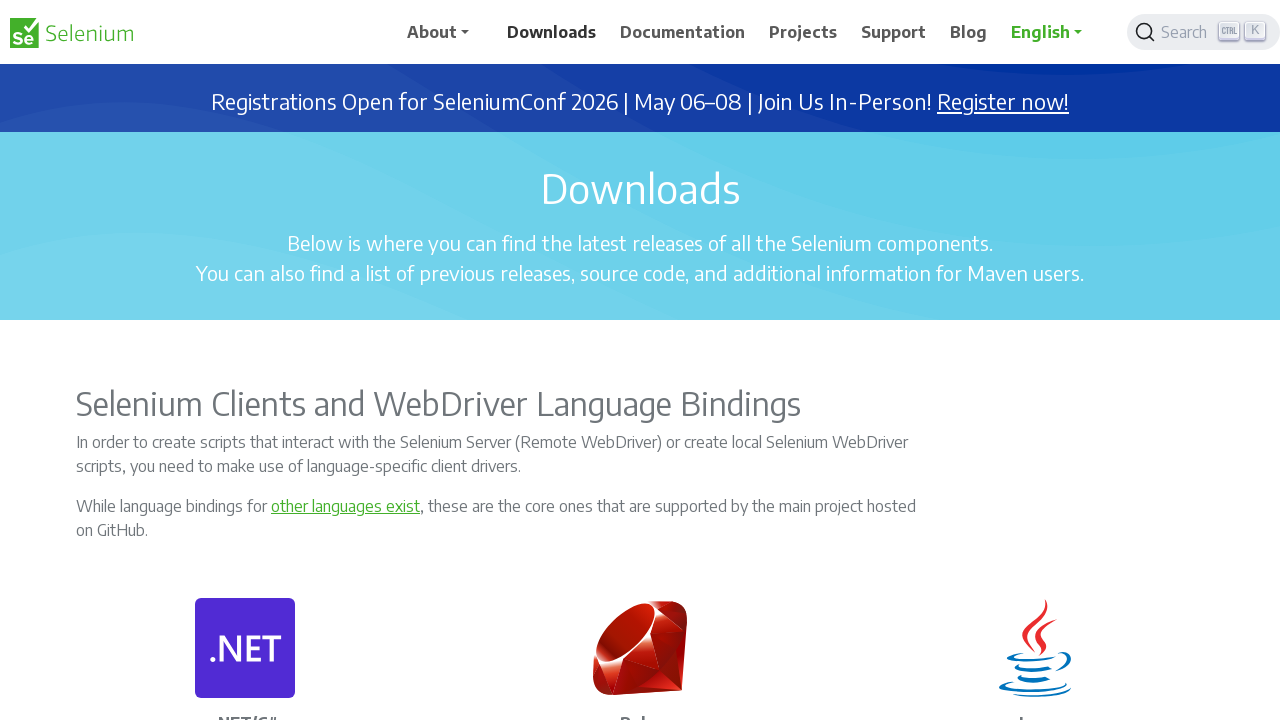